Automates the configuration and download of a custom CSV dataset from Mockaroo by deleting unwanted rows, renaming fields, and setting the number of rows to generate

Starting URL: https://www.mockaroo.com/

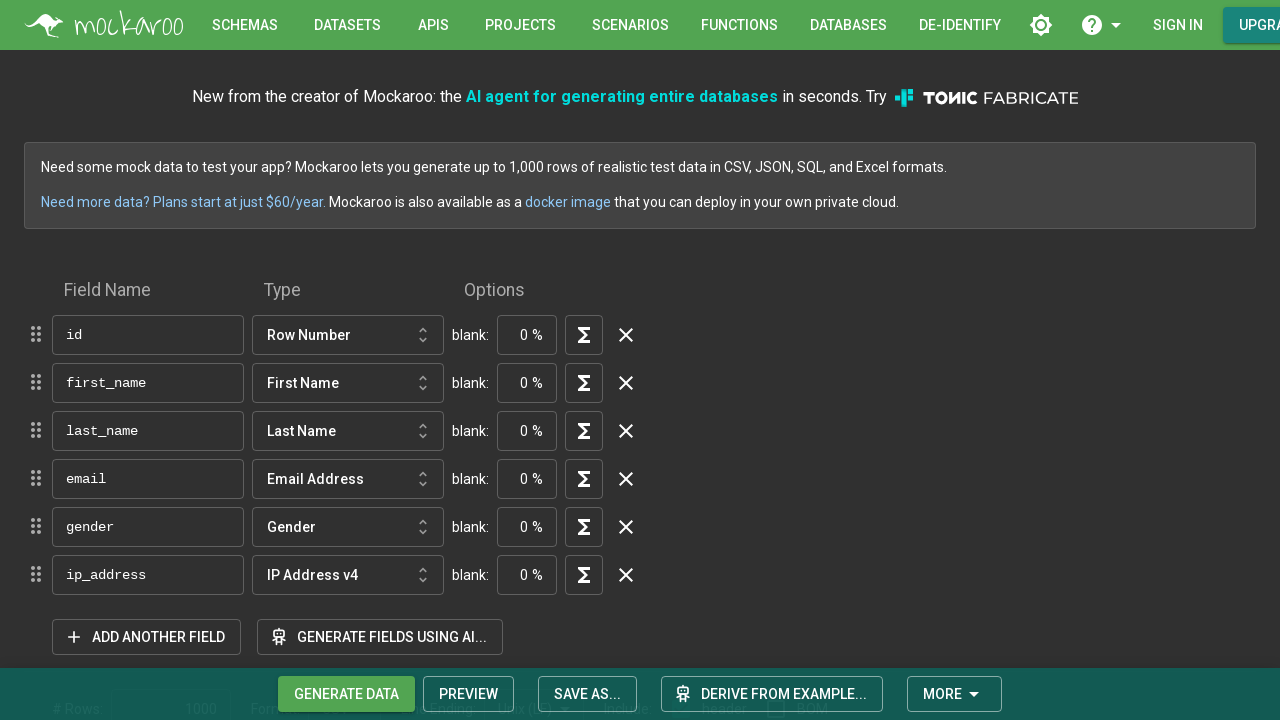

Clicked delete button for sixth field row at (626, 575) on xpath=//*[@id="__next"]/main/div[3]/form/div/div[3]/div/div[2]/div[6]/div[4]/but
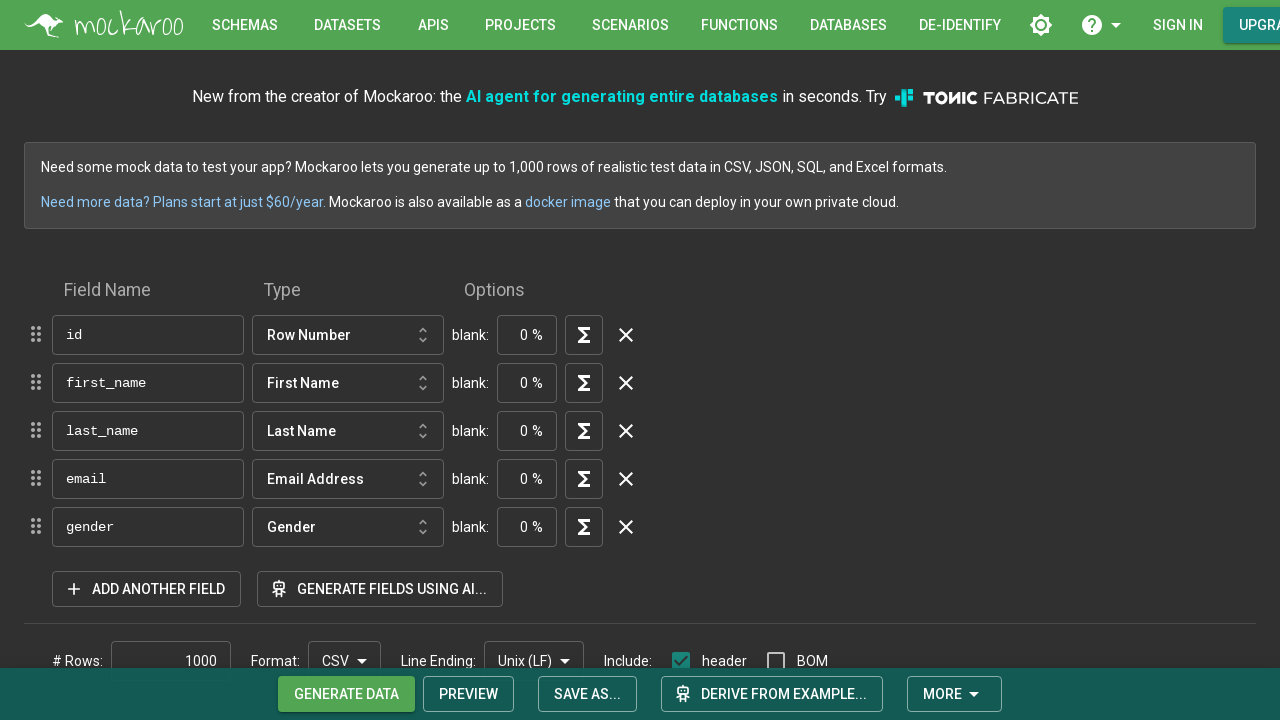

Clicked delete button for fifth field row at (626, 527) on xpath=//*[@id="__next"]/main/div[3]/form/div/div[3]/div/div[2]/div[5]/div[4]/but
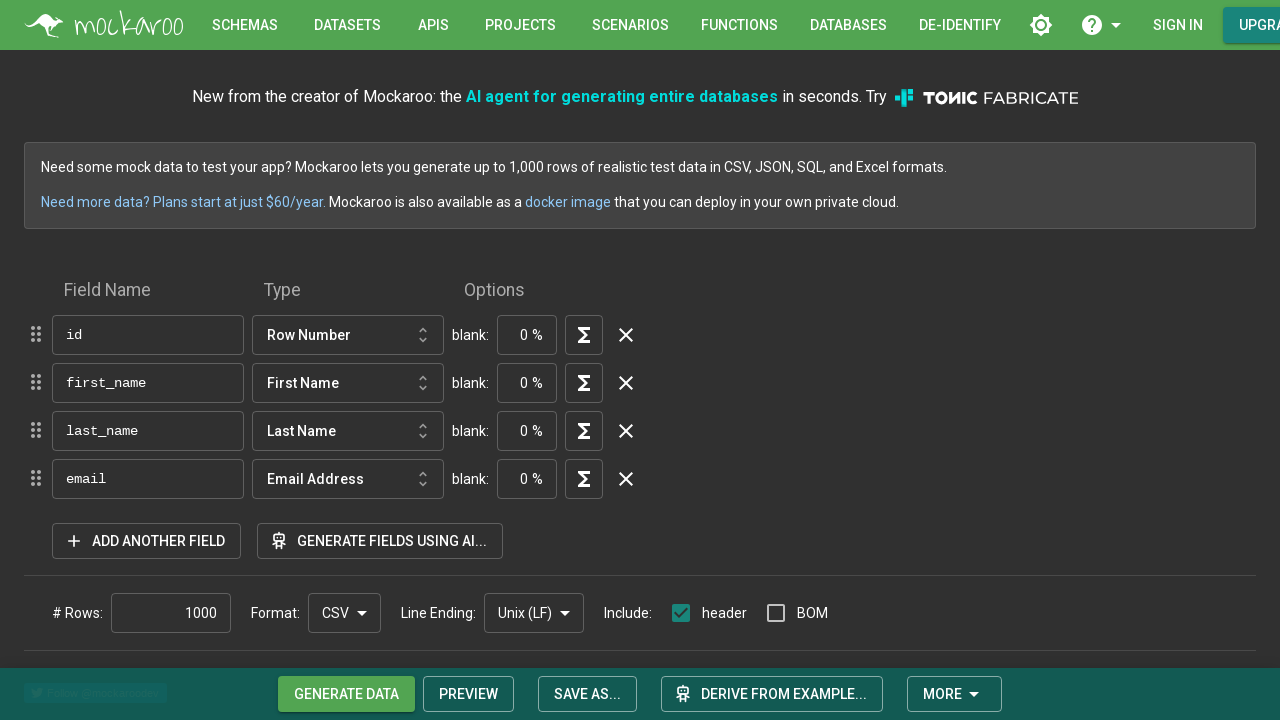

Clicked delete button for fourth field row at (626, 479) on xpath=//*[@id="__next"]/main/div[3]/form/div/div[3]/div/div[2]/div[4]/div[4]/but
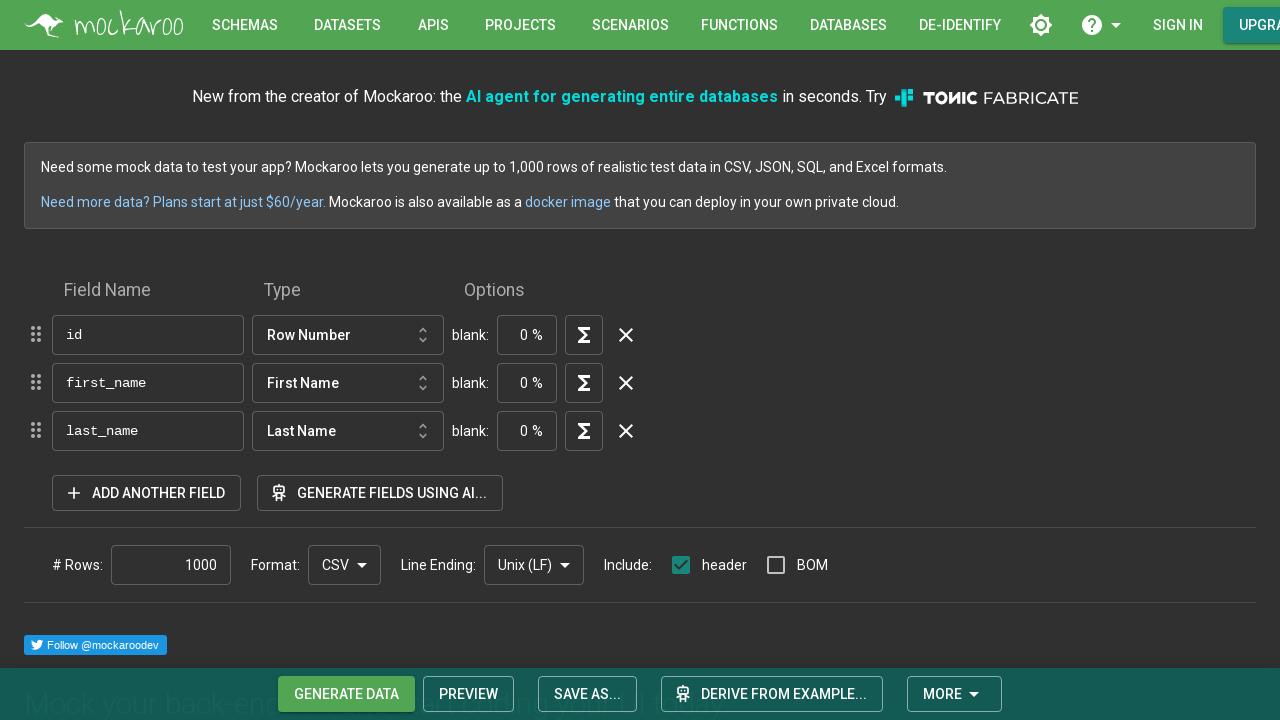

Clicked first field name input at (148, 335) on xpath=//*[@id="__next"]/main/div[3]/form/div/div[3]/div/div[2]/div[1]/div[2]/div
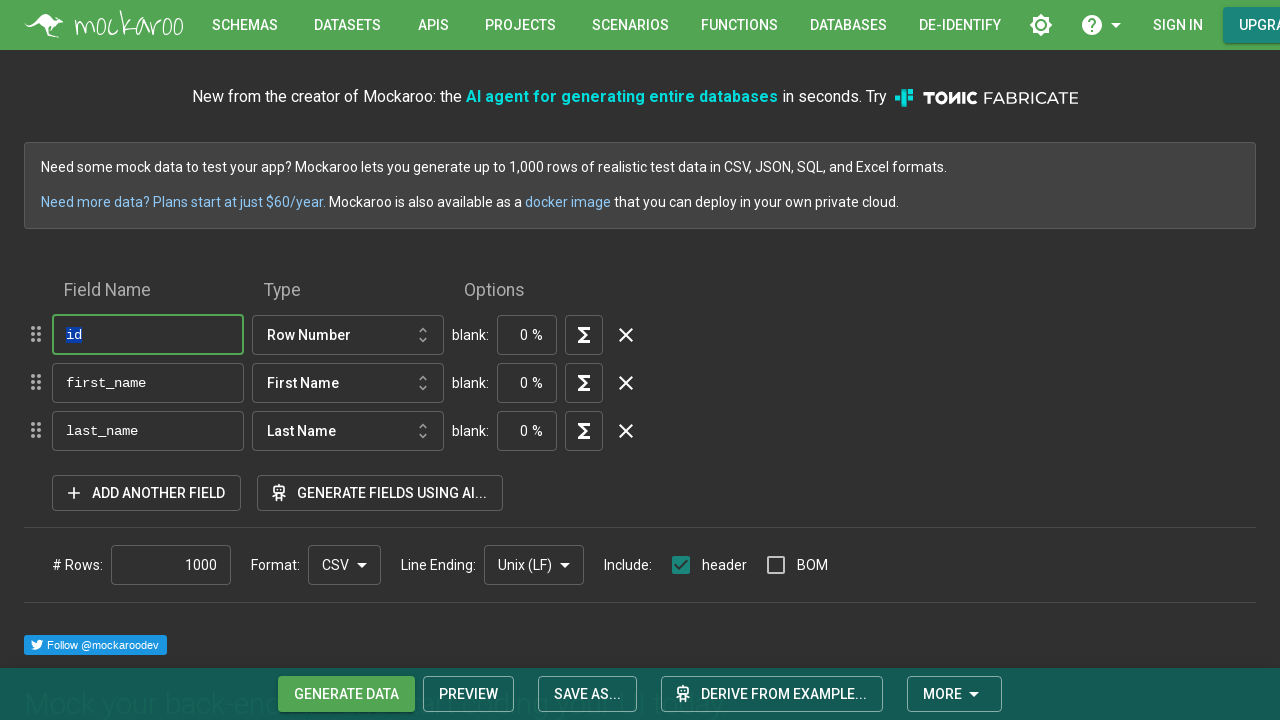

Selected all text in first field input on xpath=//*[@id="__next"]/main/div[3]/form/div/div[3]/div/div[2]/div[1]/div[2]/div
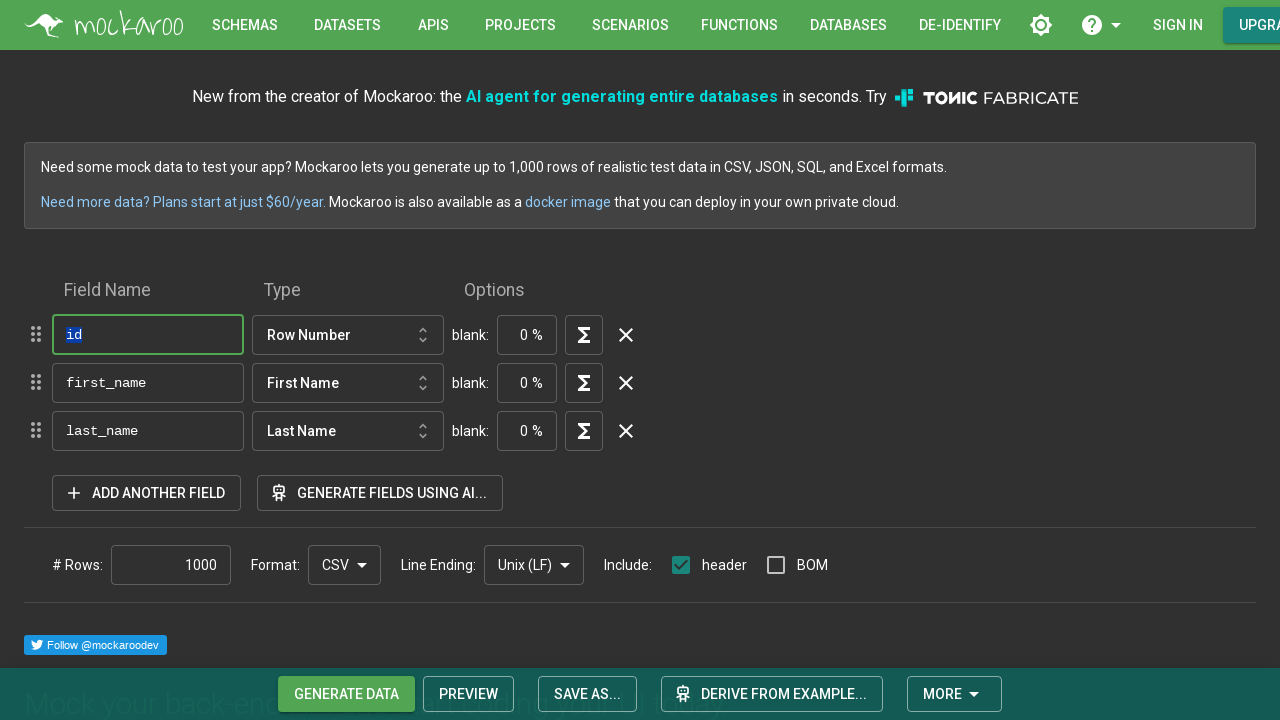

Renamed first field to 'id' on xpath=//*[@id="__next"]/main/div[3]/form/div/div[3]/div/div[2]/div[1]/div[2]/div
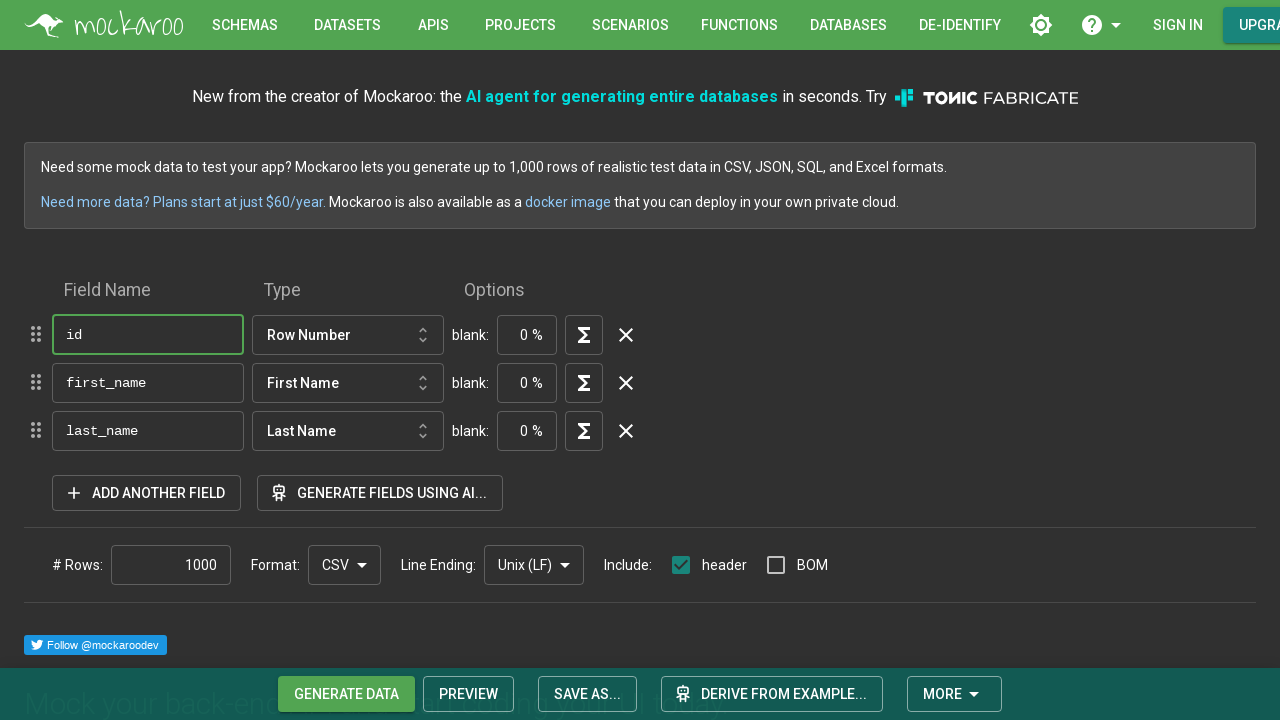

Clicked second field name input at (148, 383) on xpath=//*[@id="__next"]/main/div[3]/form/div/div[3]/div/div[2]/div[2]/div[2]/div
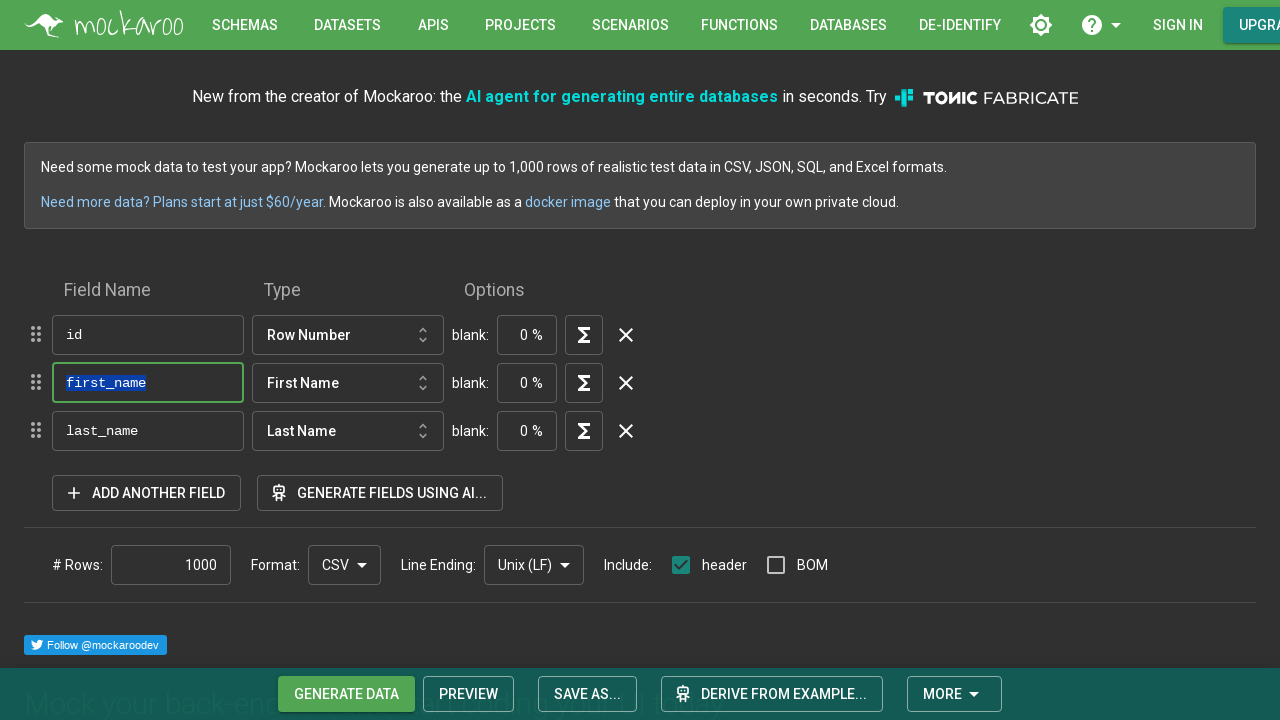

Selected all text in second field input on xpath=//*[@id="__next"]/main/div[3]/form/div/div[3]/div/div[2]/div[2]/div[2]/div
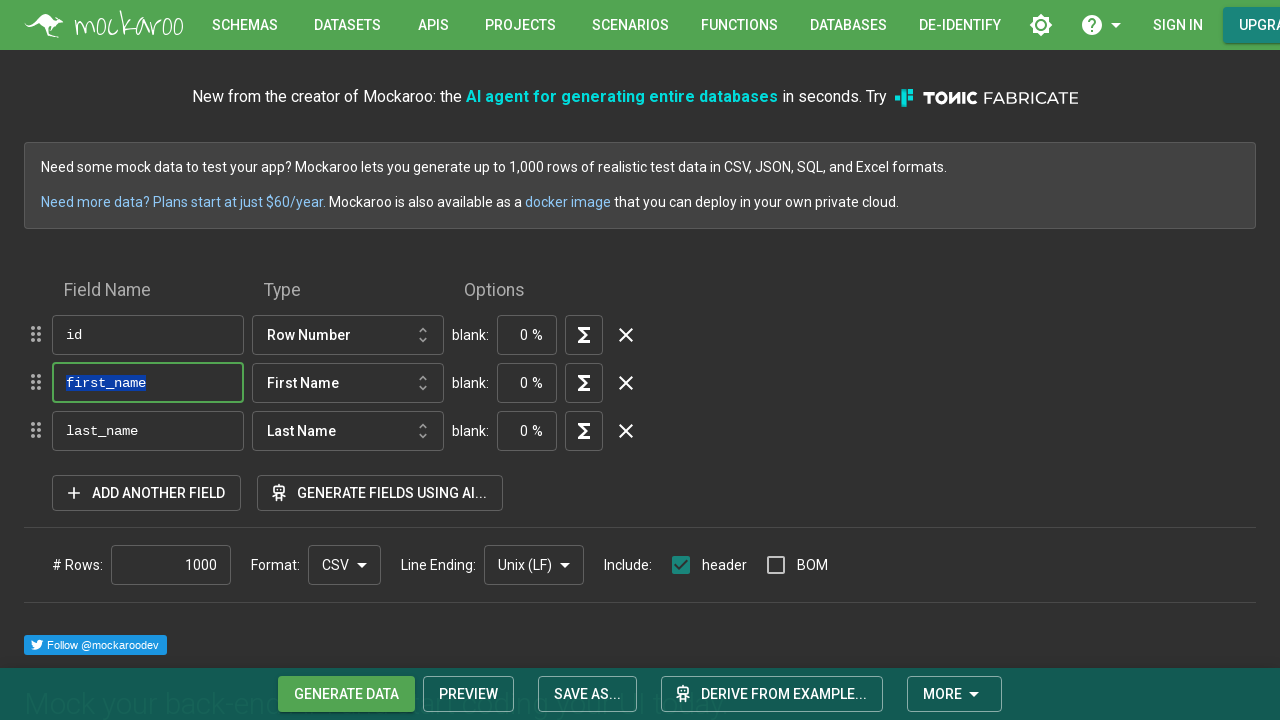

Renamed second field to 'full_name' on xpath=//*[@id="__next"]/main/div[3]/form/div/div[3]/div/div[2]/div[2]/div[2]/div
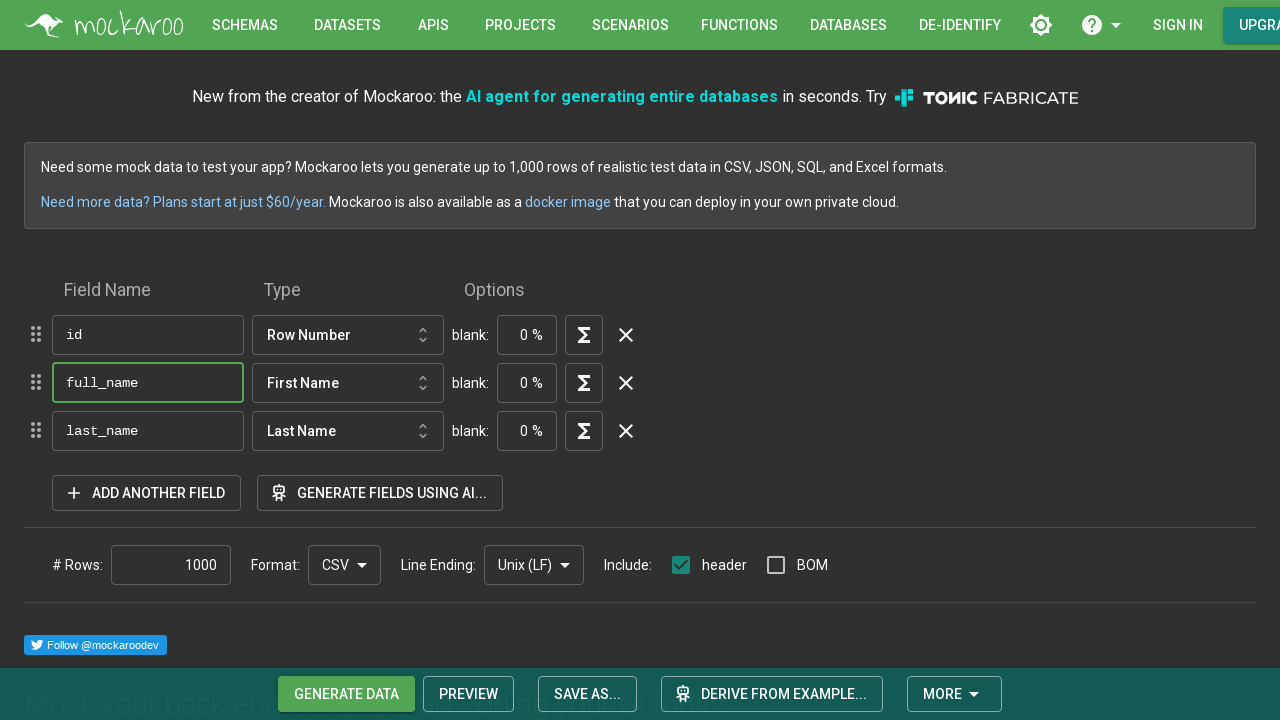

Clicked third field name input at (148, 431) on xpath=//*[@id="__next"]/main/div[3]/form/div/div[3]/div/div[2]/div[3]/div[2]/div
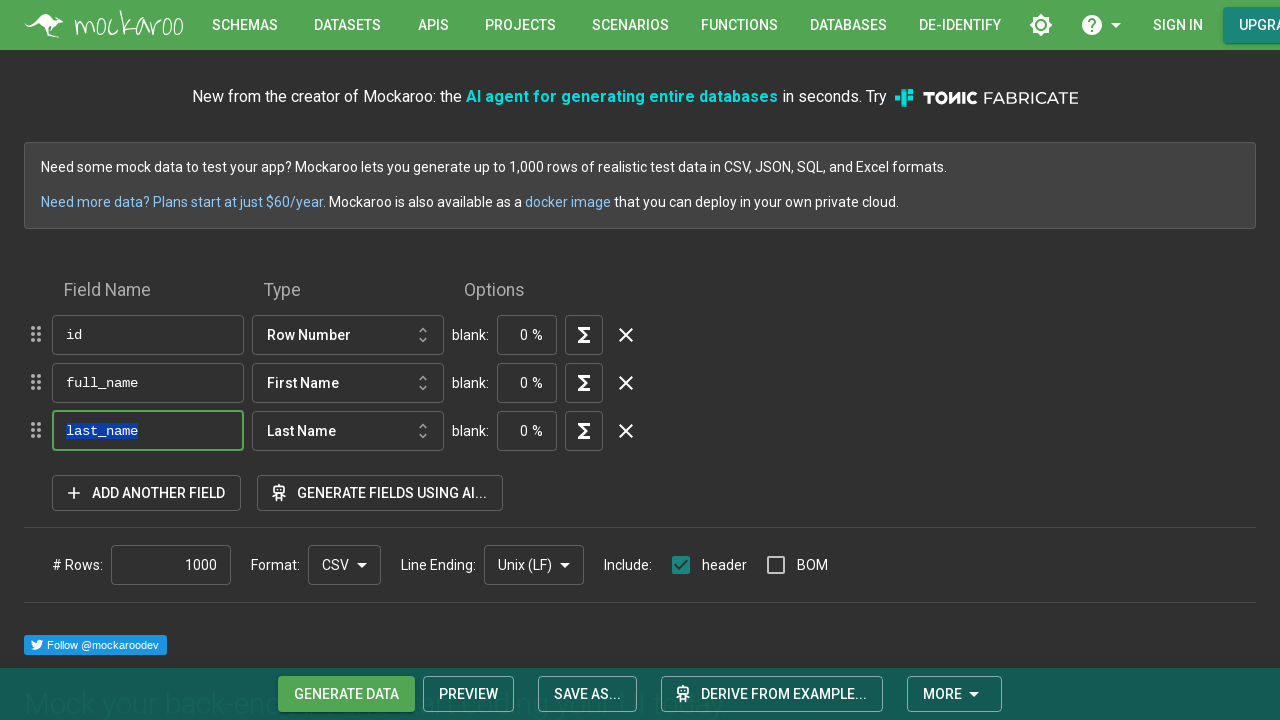

Selected all text in third field input on xpath=//*[@id="__next"]/main/div[3]/form/div/div[3]/div/div[2]/div[3]/div[2]/div
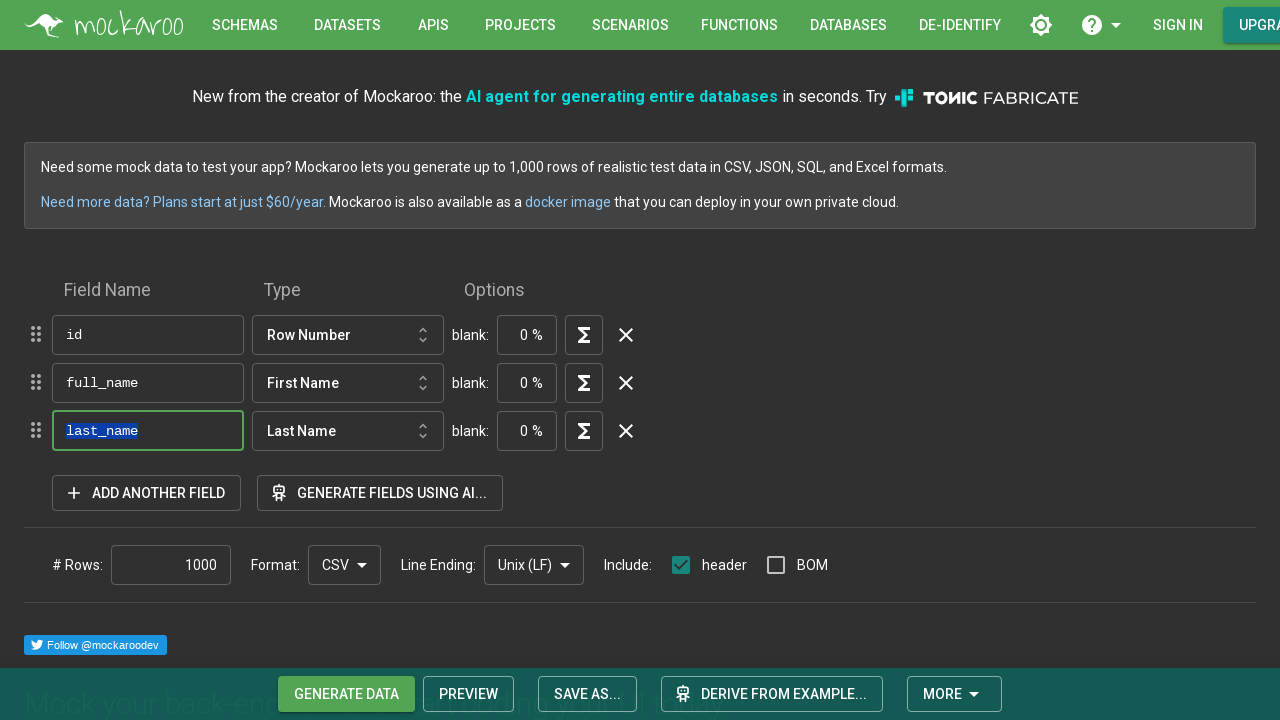

Renamed third field to 'address' on xpath=//*[@id="__next"]/main/div[3]/form/div/div[3]/div/div[2]/div[3]/div[2]/div
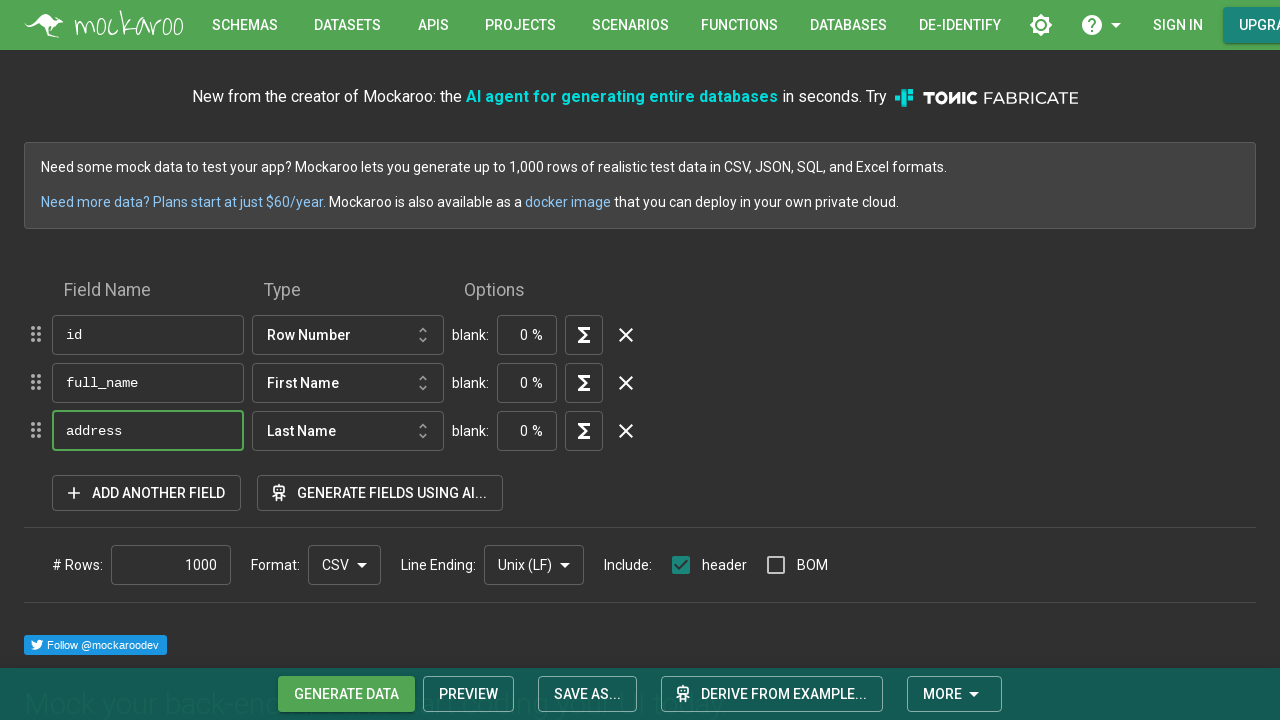

Clicked rows input field at (171, 565) on xpath=//*[@id="__next"]/main/div[3]/form/div/div[6]/div/div[1]/div/input
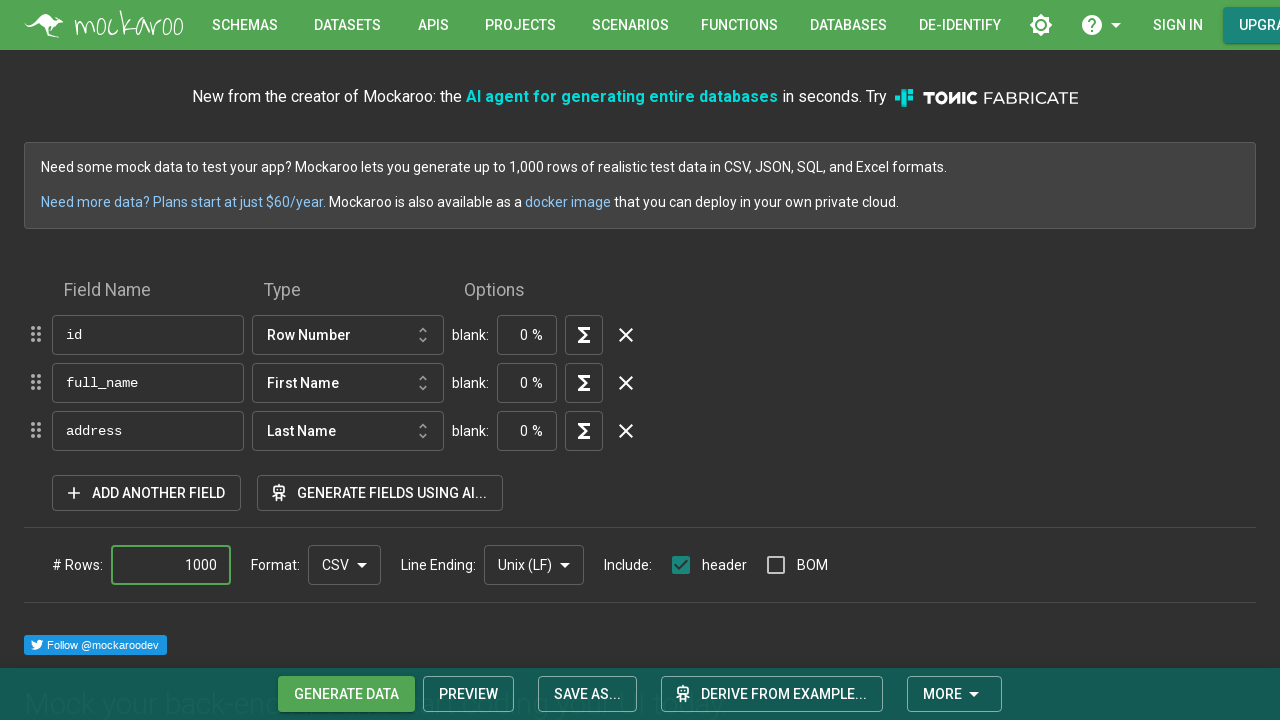

Selected all text in rows input on xpath=//*[@id="__next"]/main/div[3]/form/div/div[6]/div/div[1]/div/input
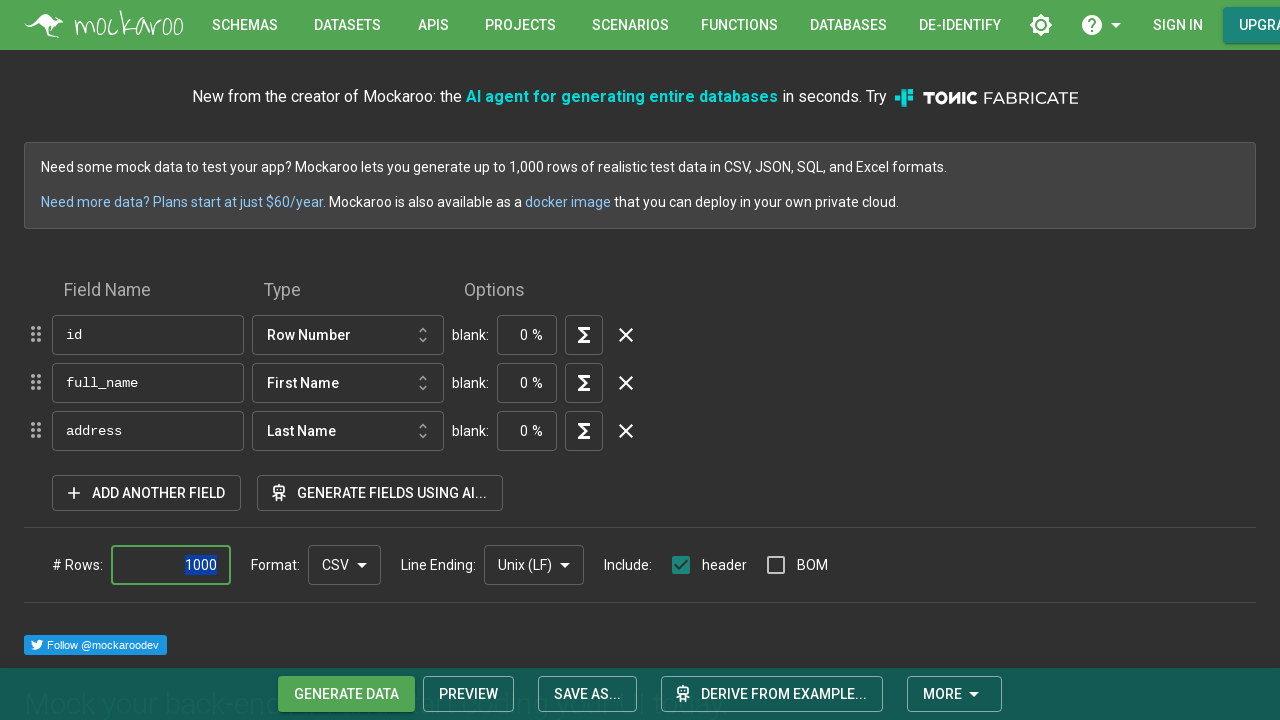

Set number of rows to generate to 10 on xpath=//*[@id="__next"]/main/div[3]/form/div/div[6]/div/div[1]/div/input
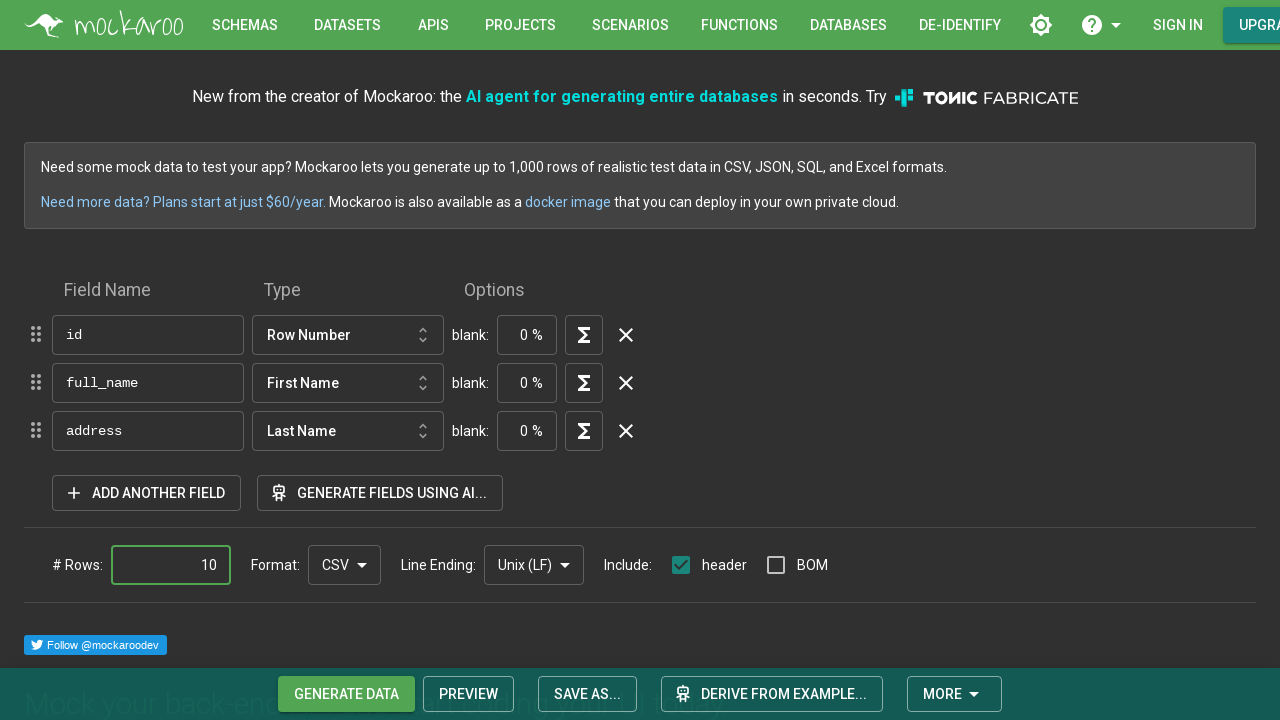

Clicked download button to start CSV dataset download at (346, 694) on xpath=//*[@id="__next"]/main/div[2]/div[1]/button
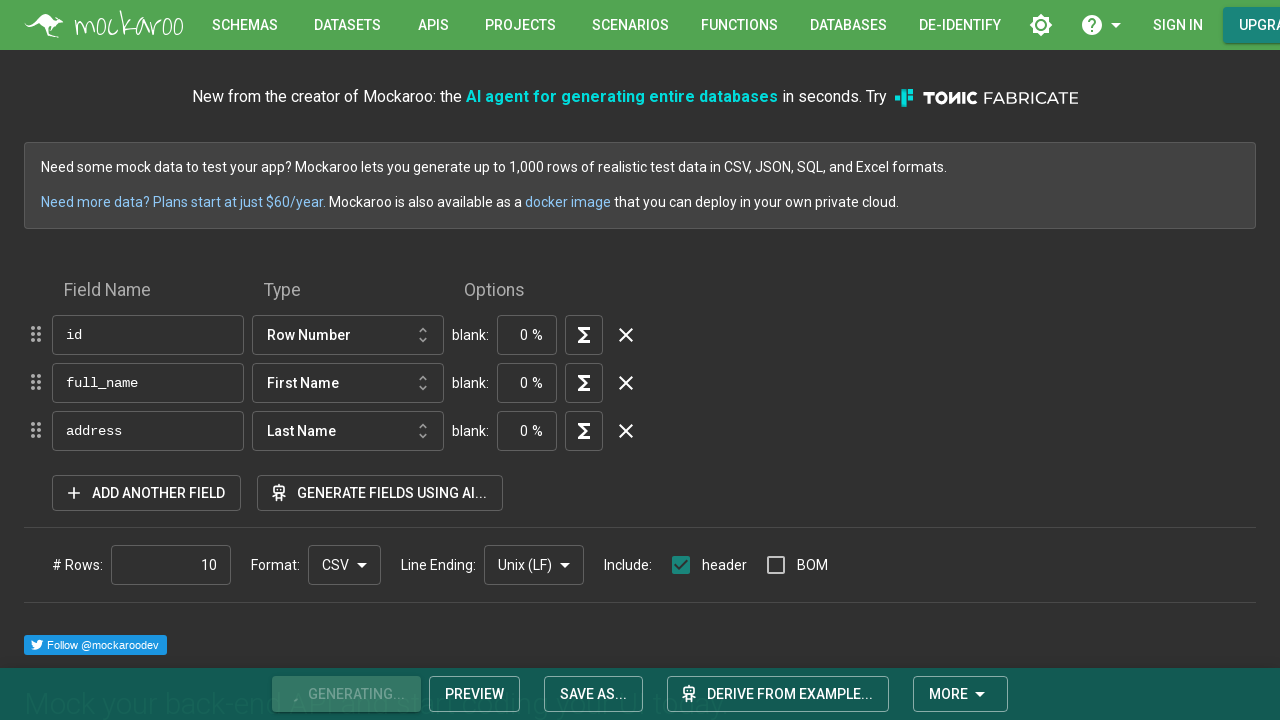

Waited 2 seconds for download to process
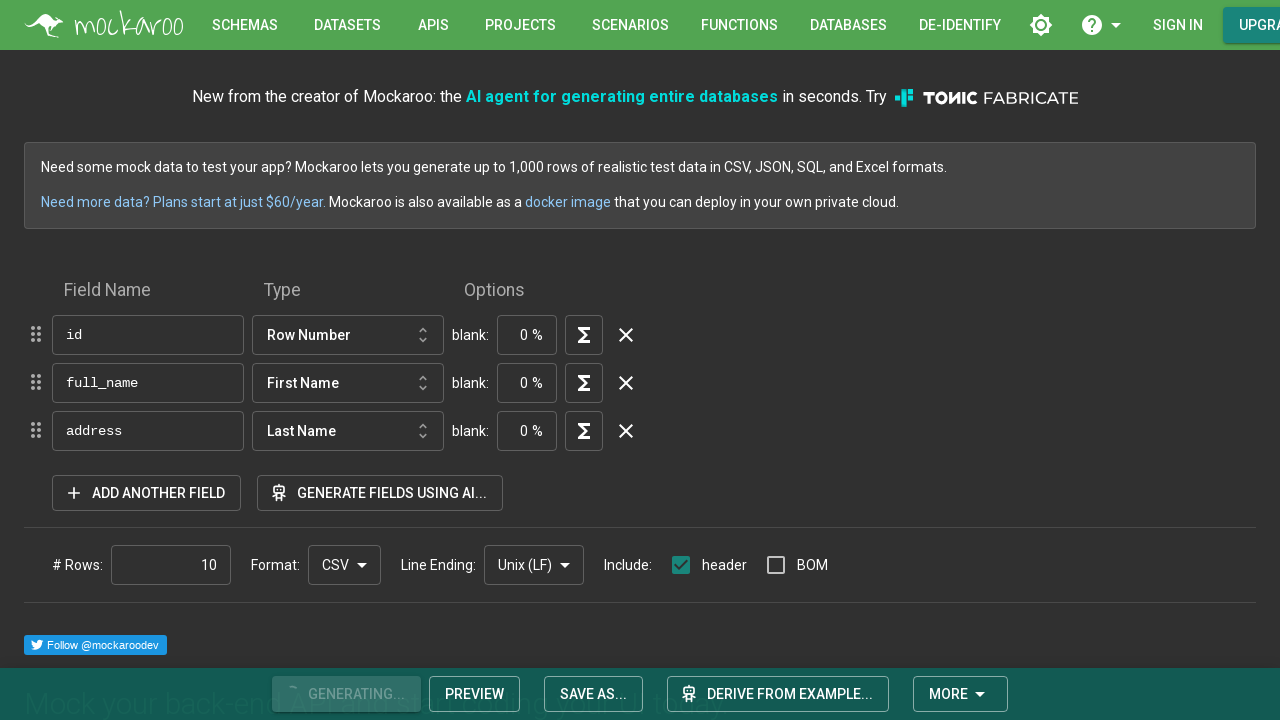

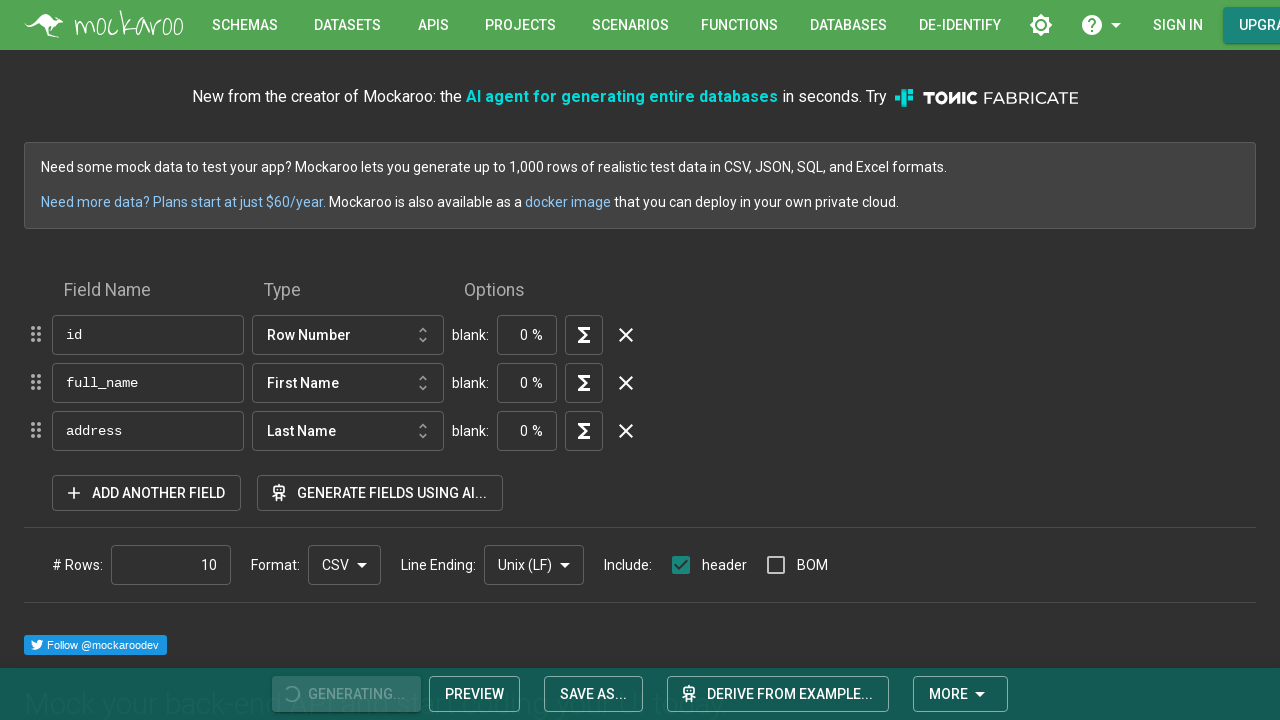